Tests handling of JavaScript prompt alert by scrolling to the prompt button, clicking it, entering text into the prompt, and accepting it

Starting URL: https://demoqa.com/alerts

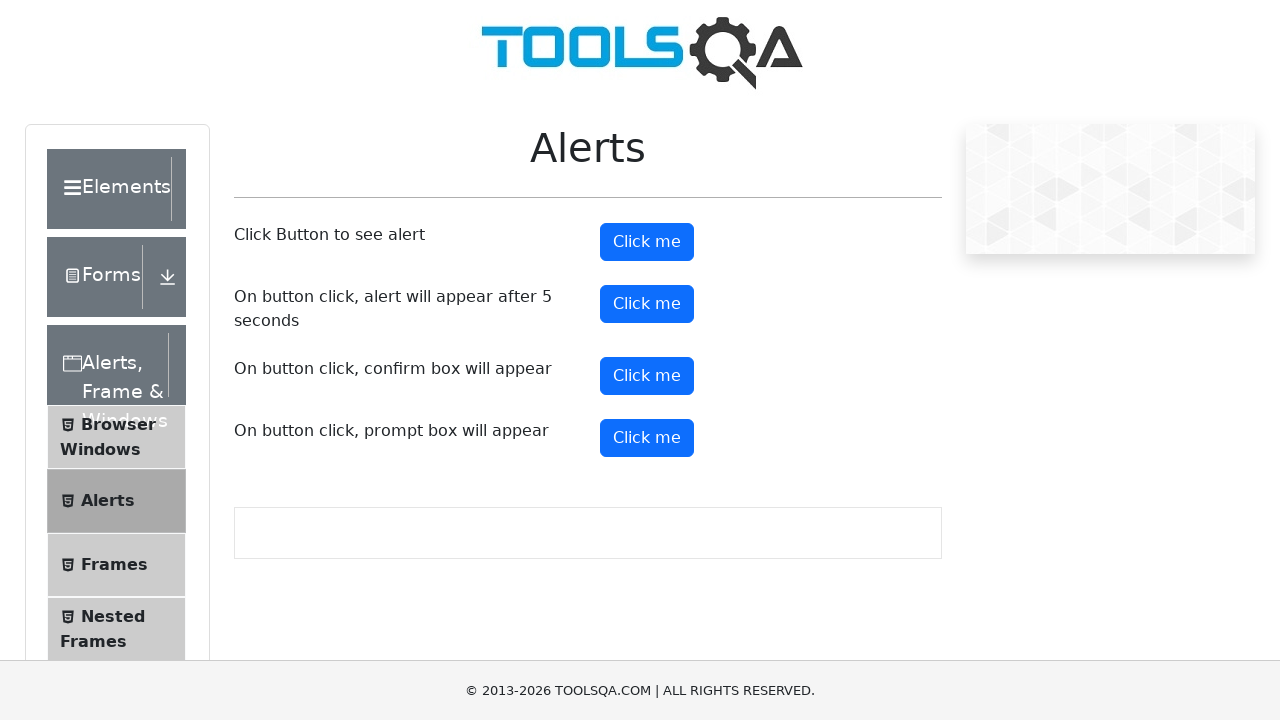

Located the prompt button element
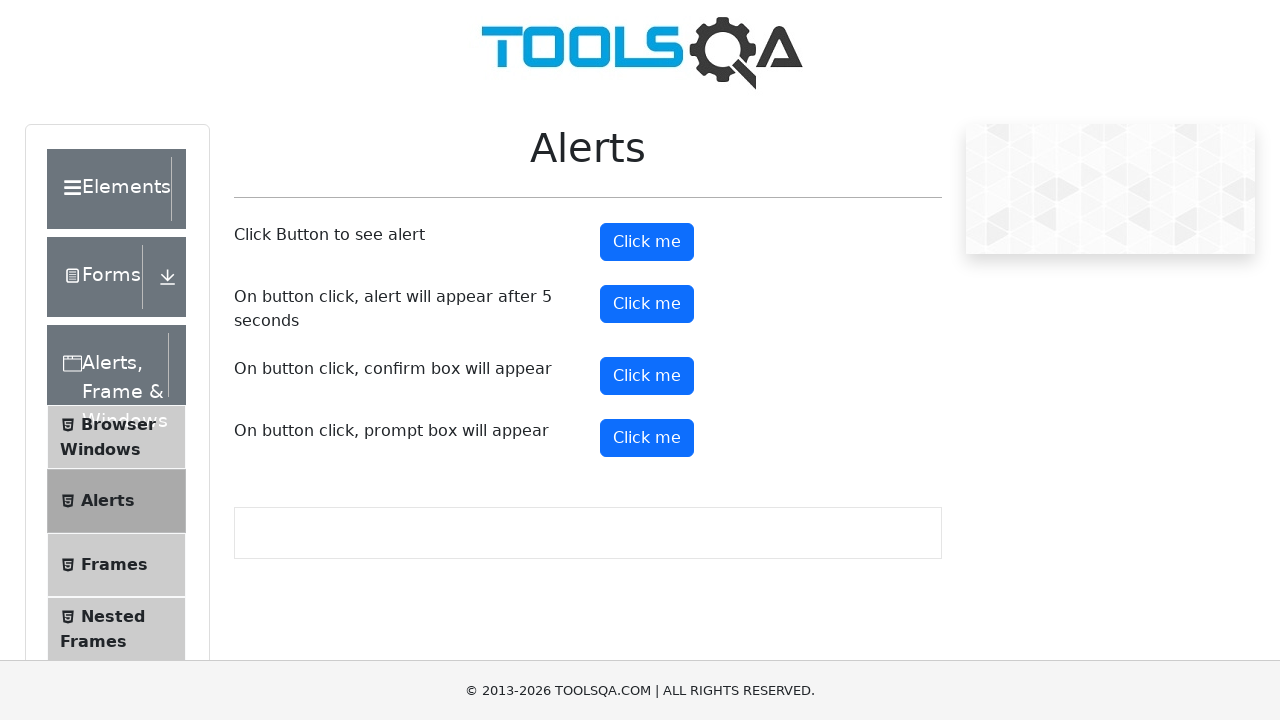

Scrolled to prompt button if needed
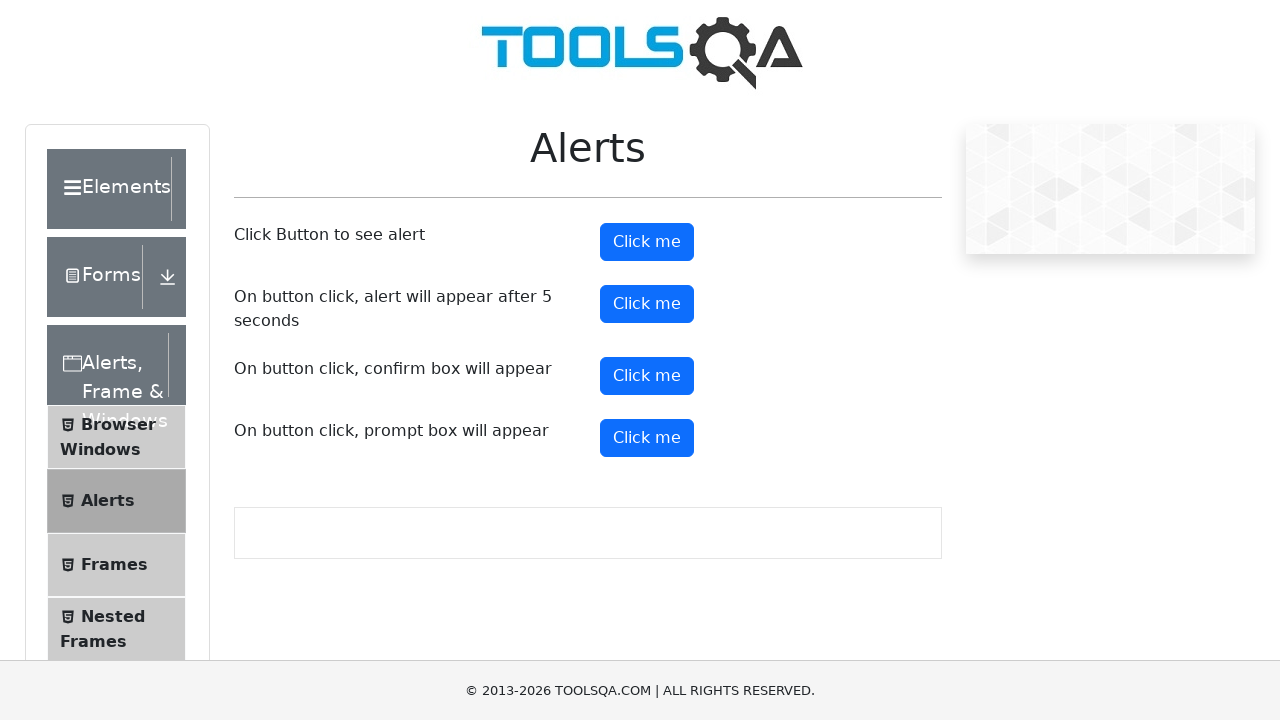

Clicked the prompt button at (647, 438) on #promtButton
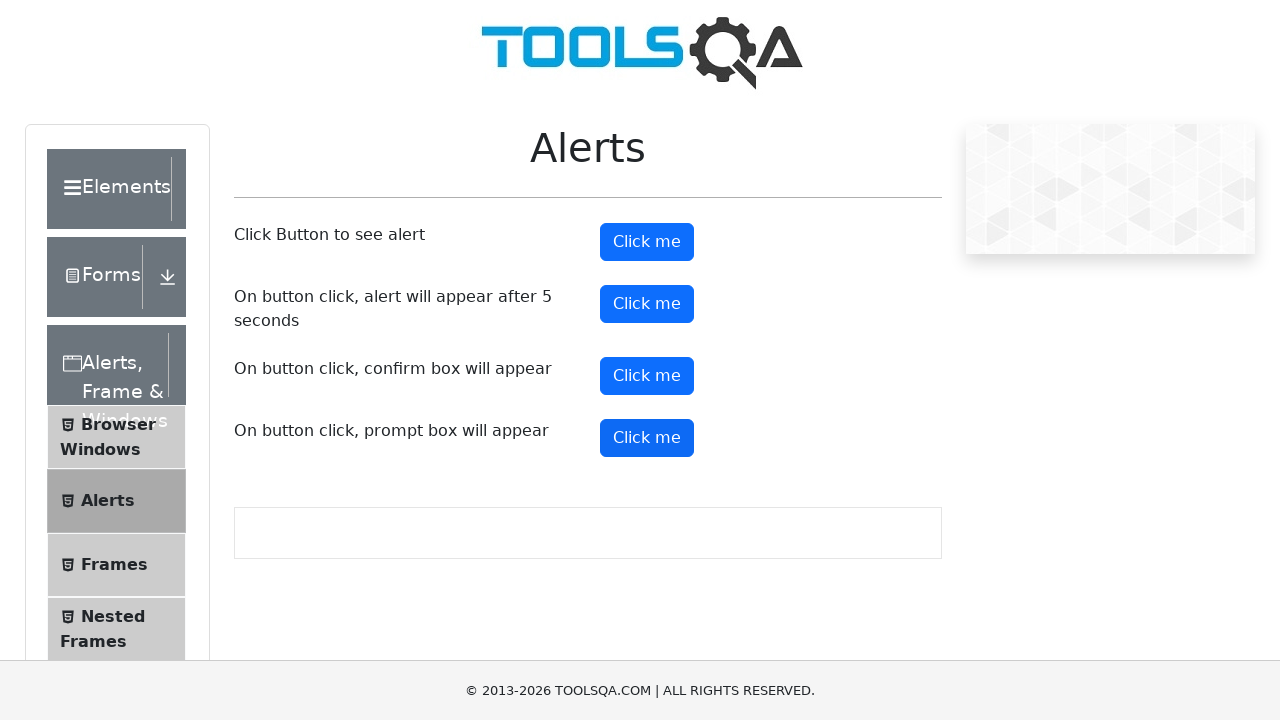

Registered dialog handler to accept prompt with text 'xxx'
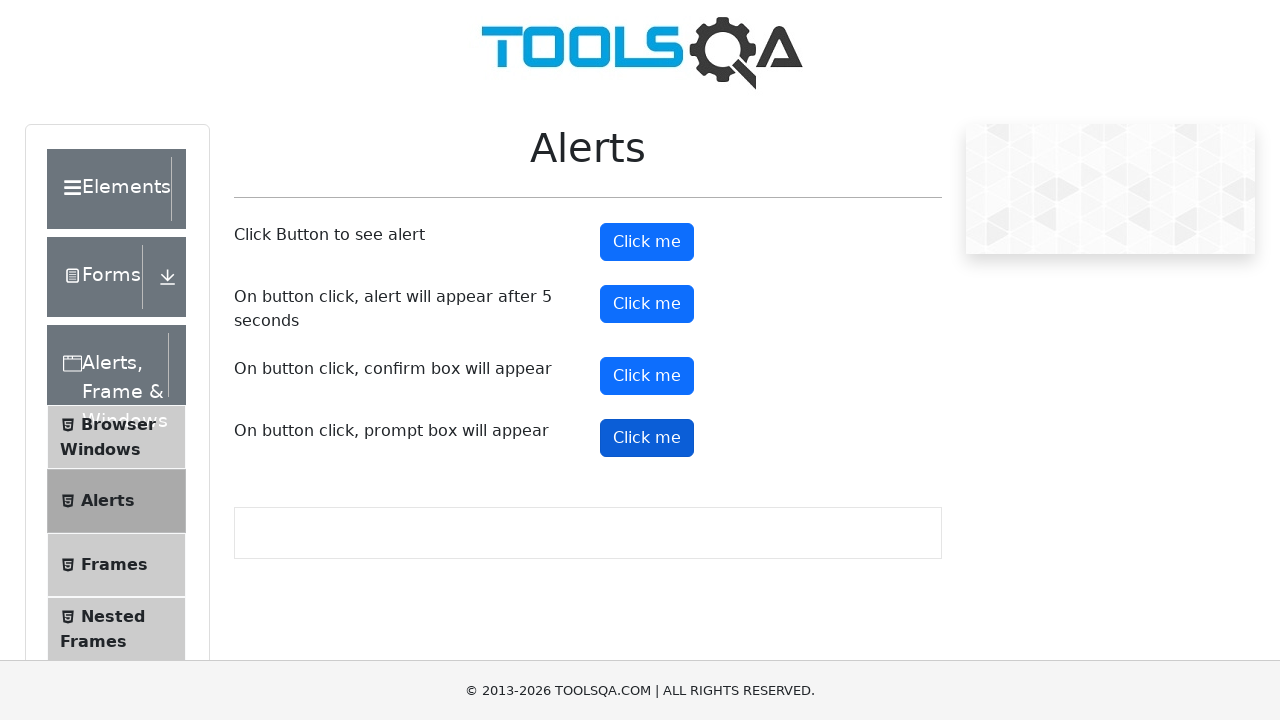

Waited 1000ms for dialog handling to complete
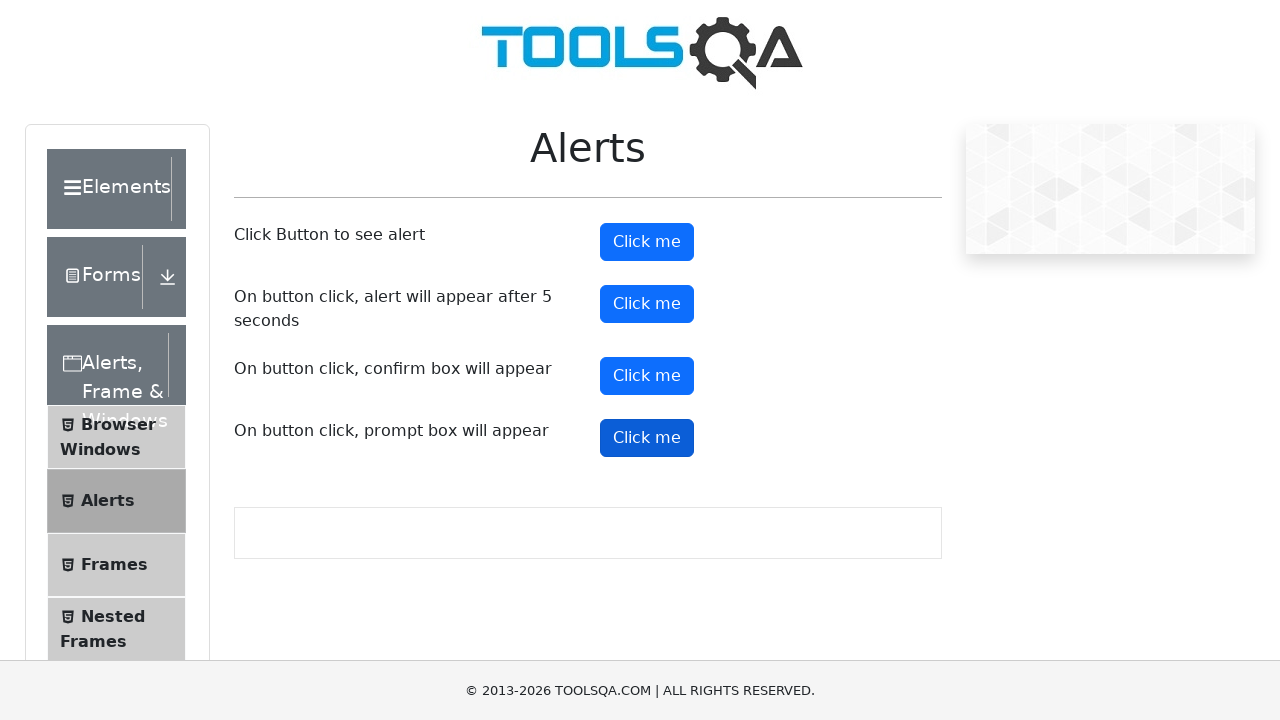

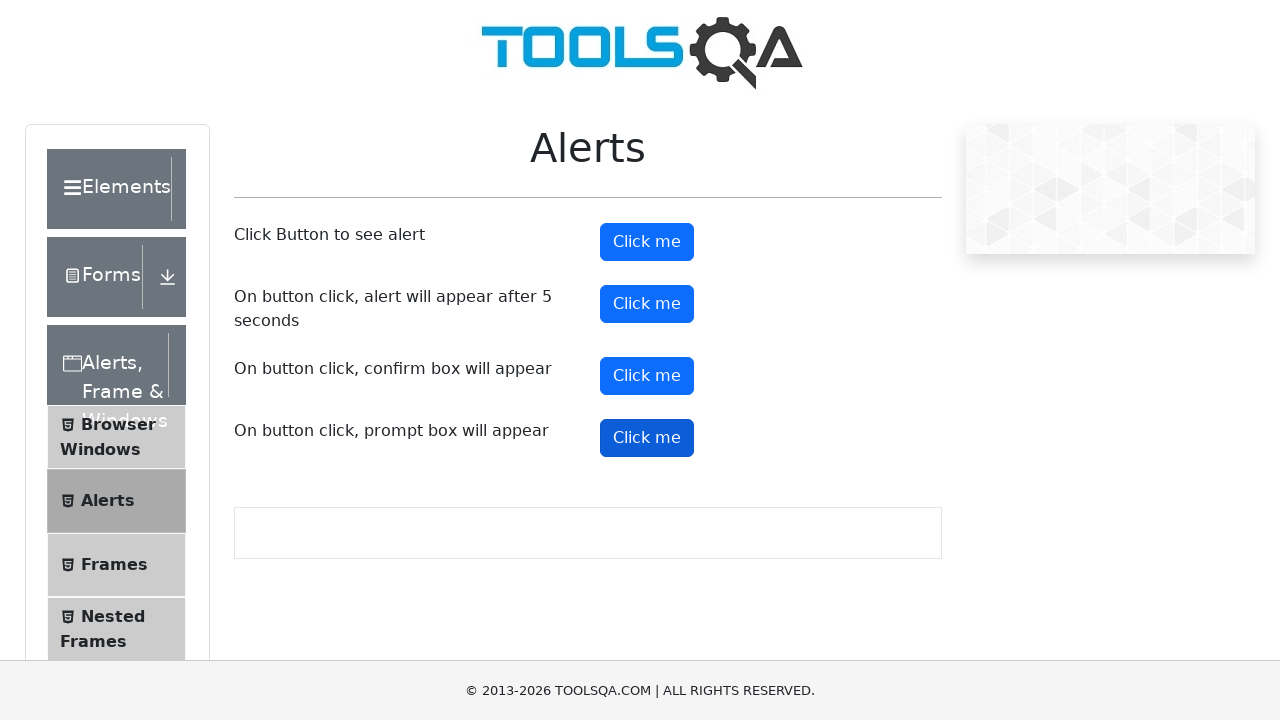